Navigates to the registration page and verifies that the signup page displays correctly with the expected heading text

Starting URL: https://parabank.parasoft.com/parabank/index.htm

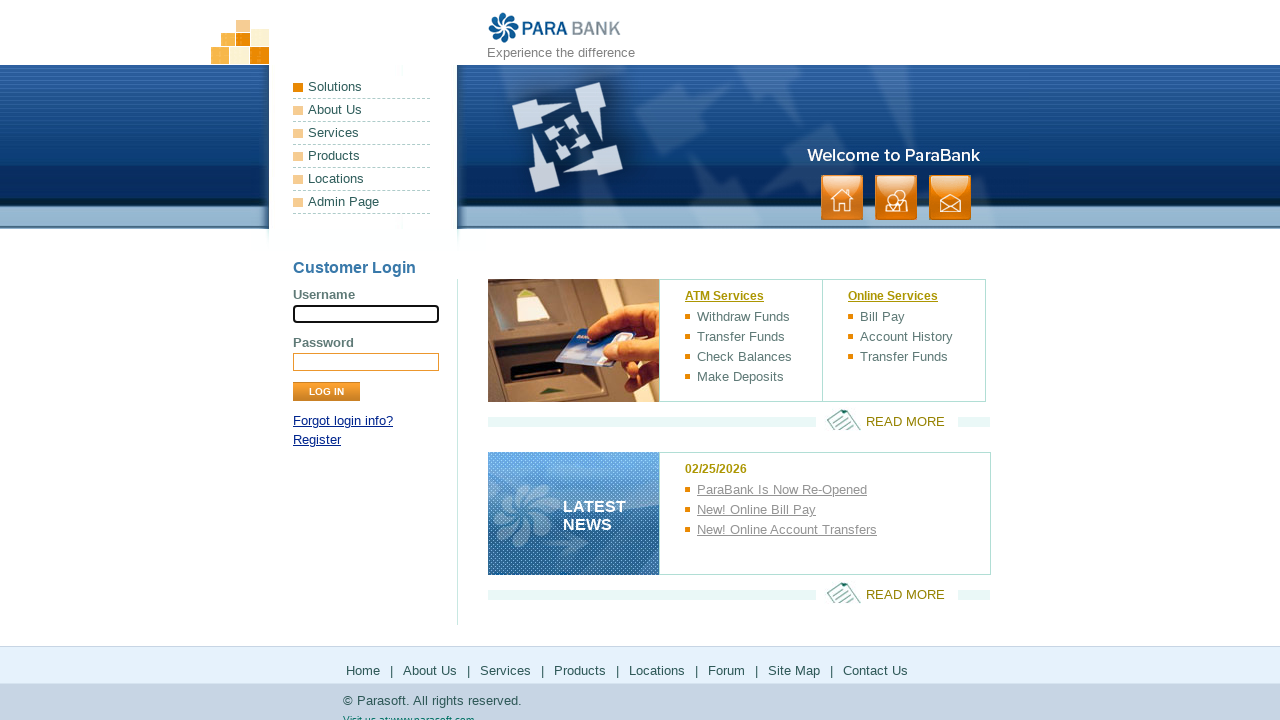

Clicked on the 'Register' link at (317, 440) on xpath=//a[text()='Register']
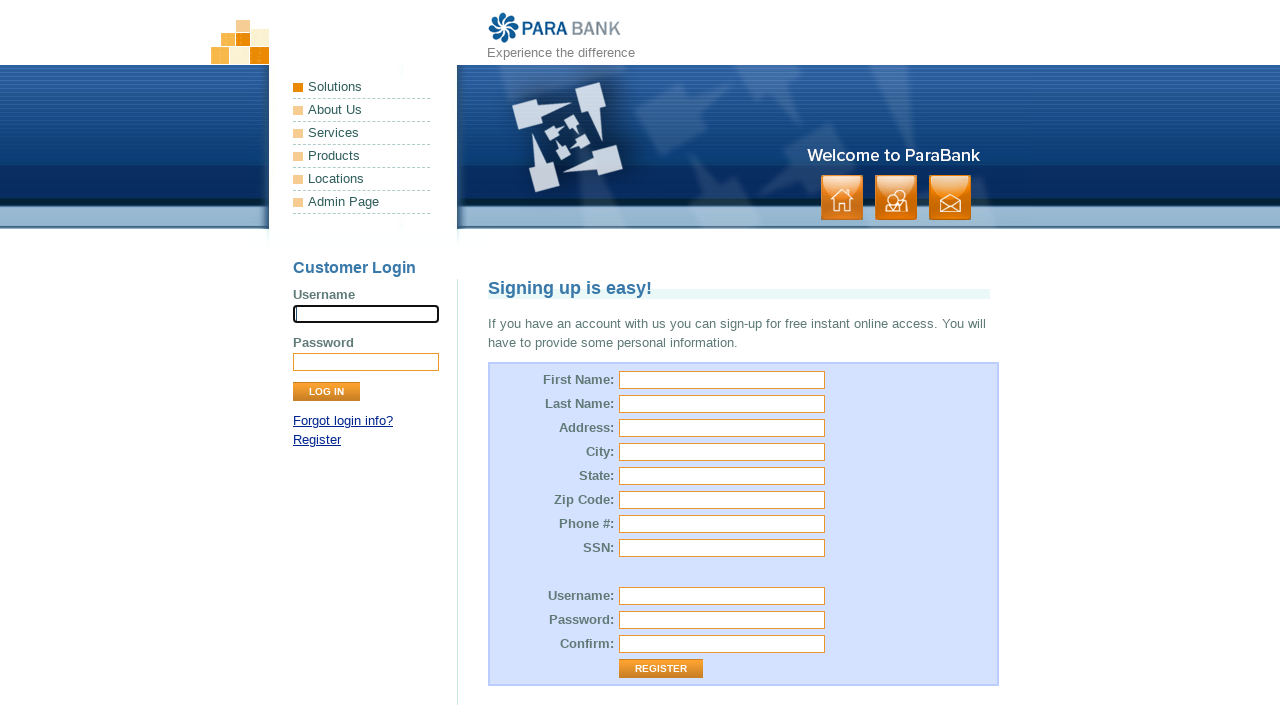

Signup page heading 'Signing up is easy!' appeared and loaded
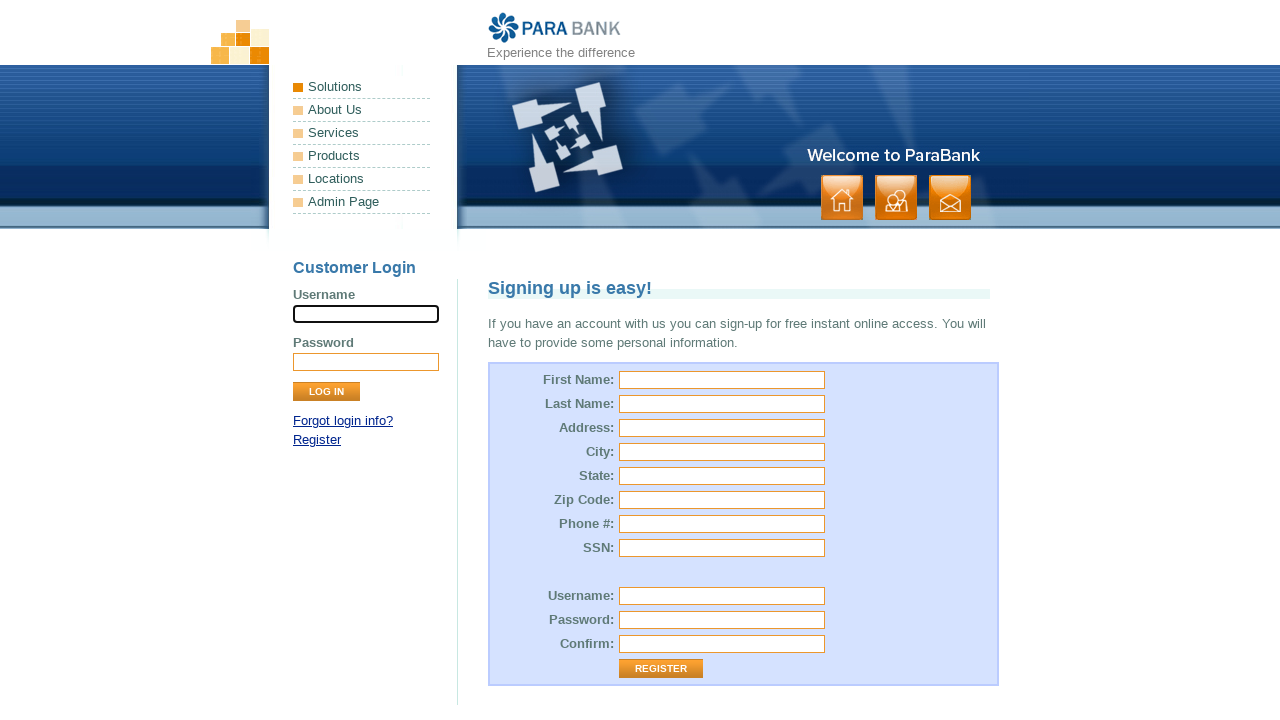

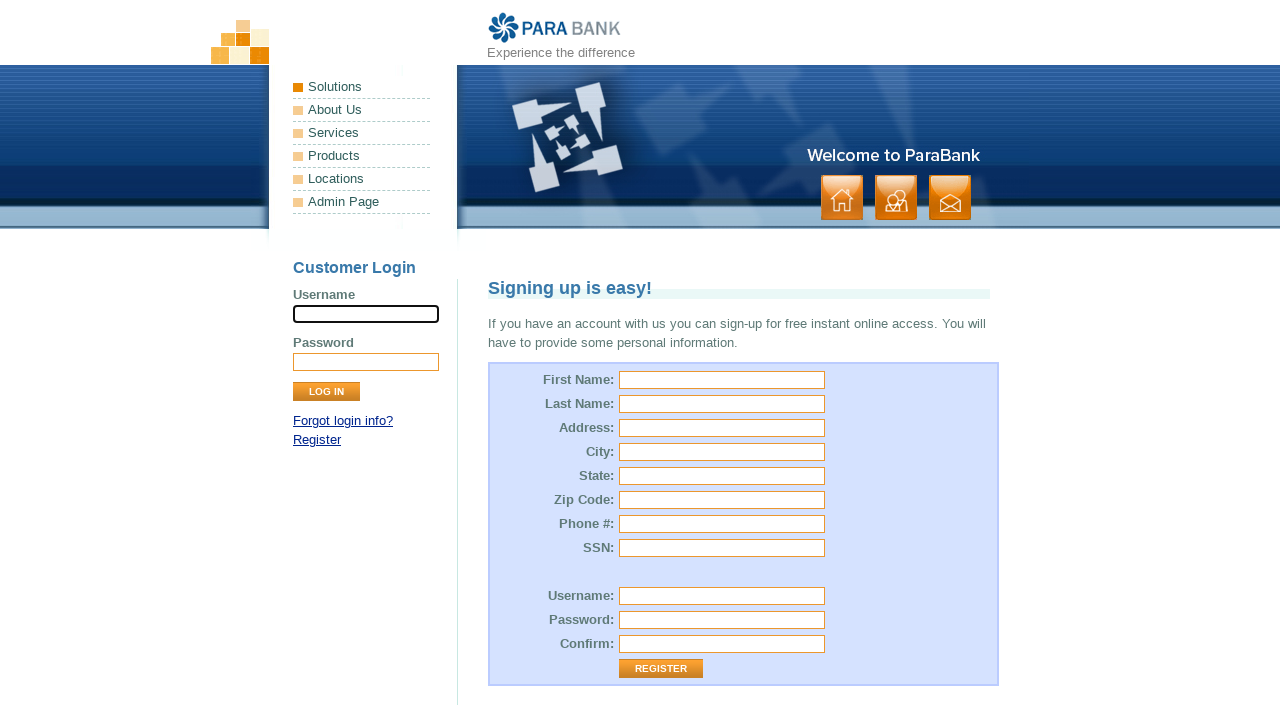